Tests that an unsaved change to an employee's name doesn't persist when switching between employees

Starting URL: https://devmountain-qa.github.io/employee-manager/1.2_Version/index.html

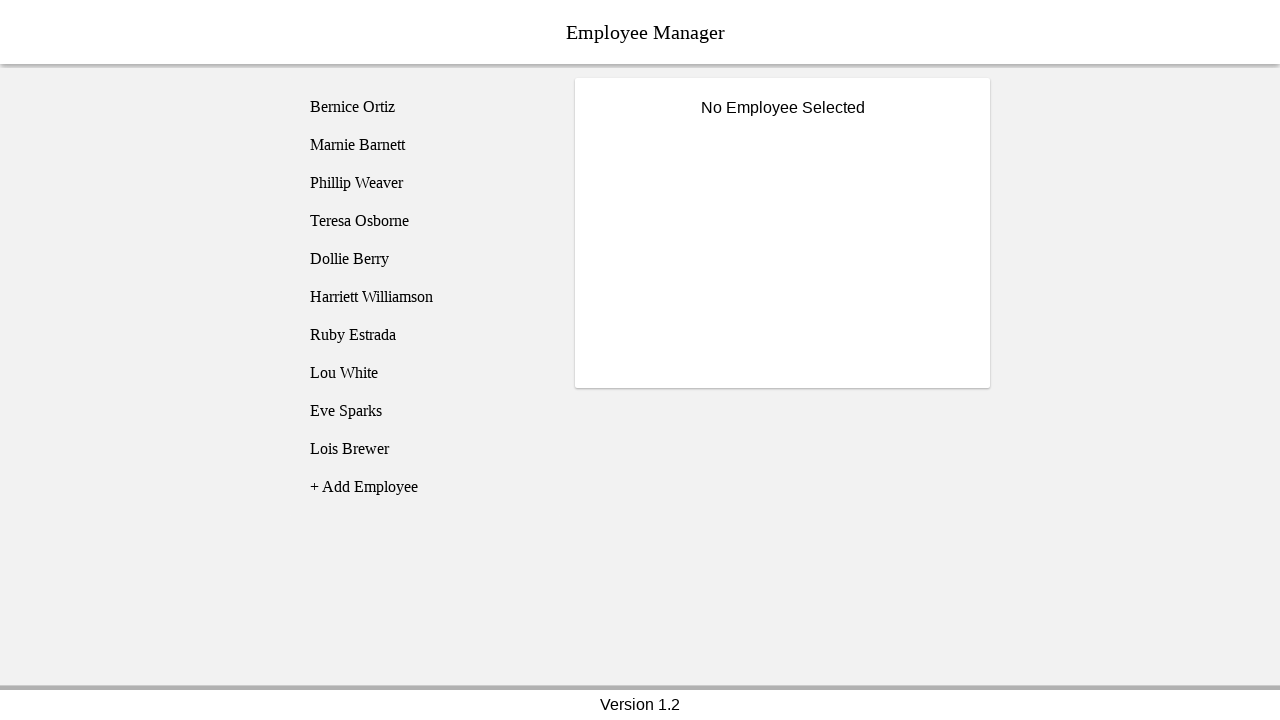

Clicked on Bernice Ortiz employee at (425, 107) on [name='employee1']
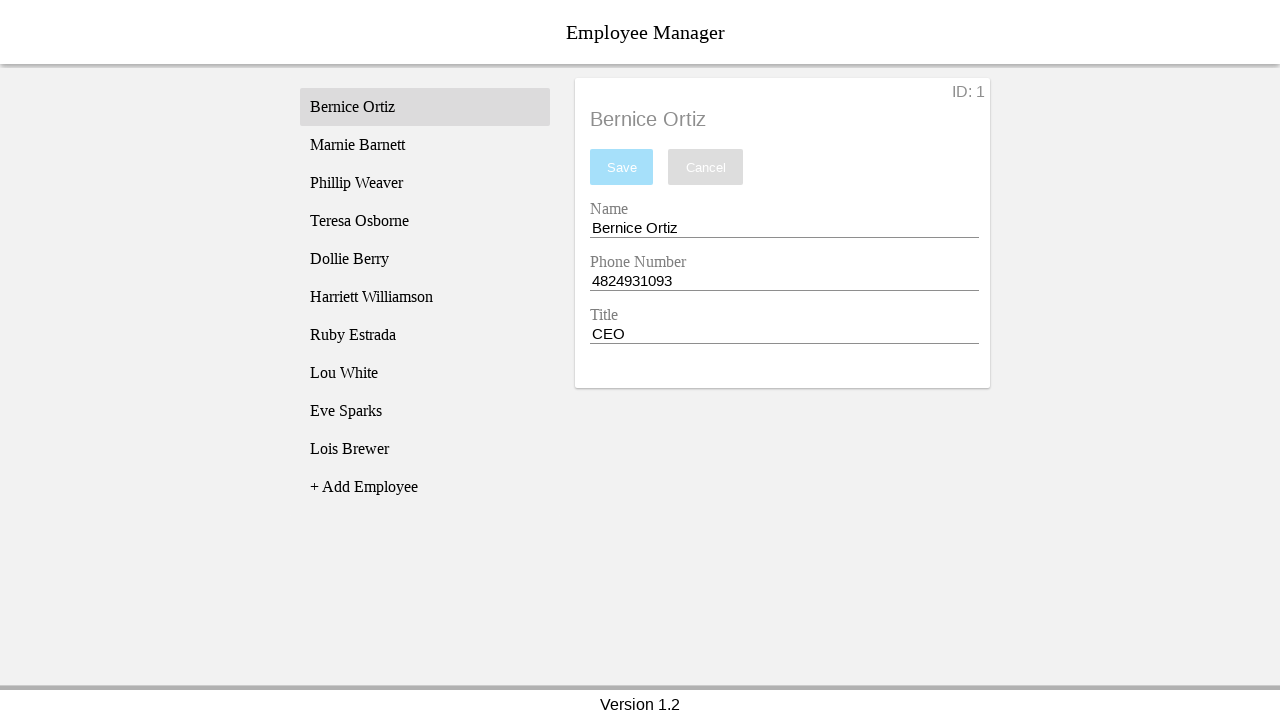

Employee details loaded and became visible
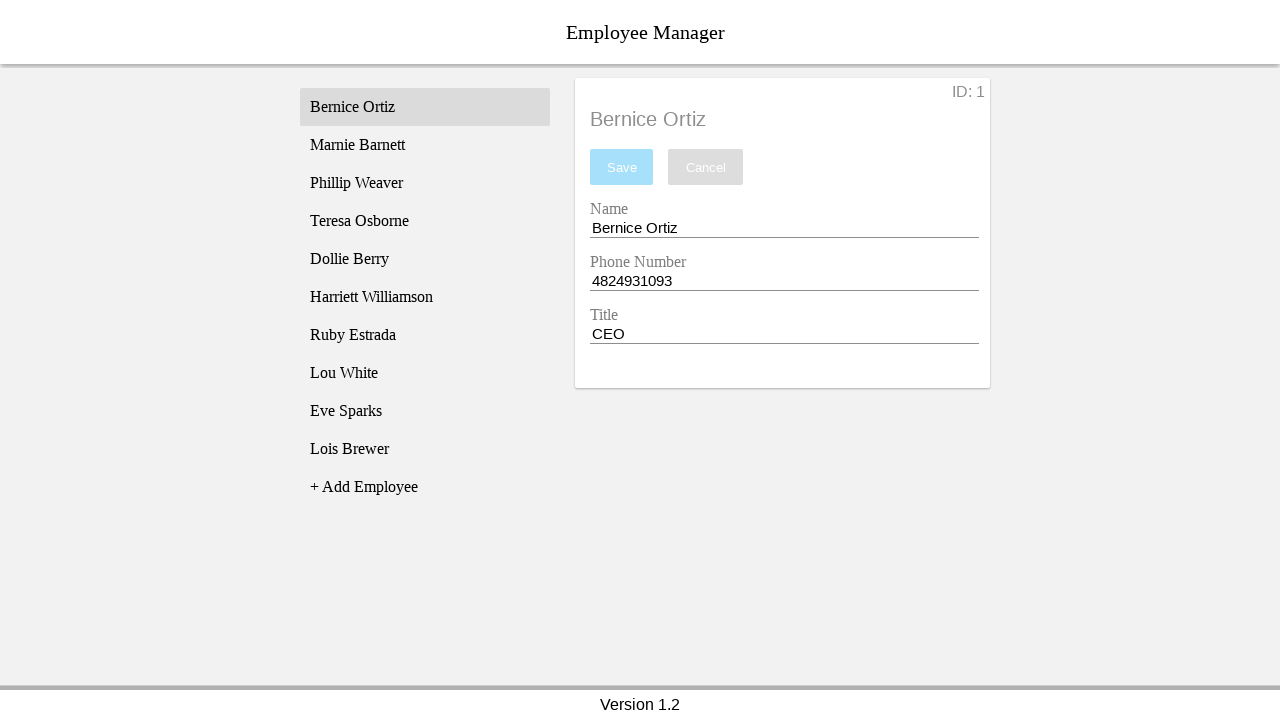

Entered 'Test Name' in the name field on [name='nameEntry']
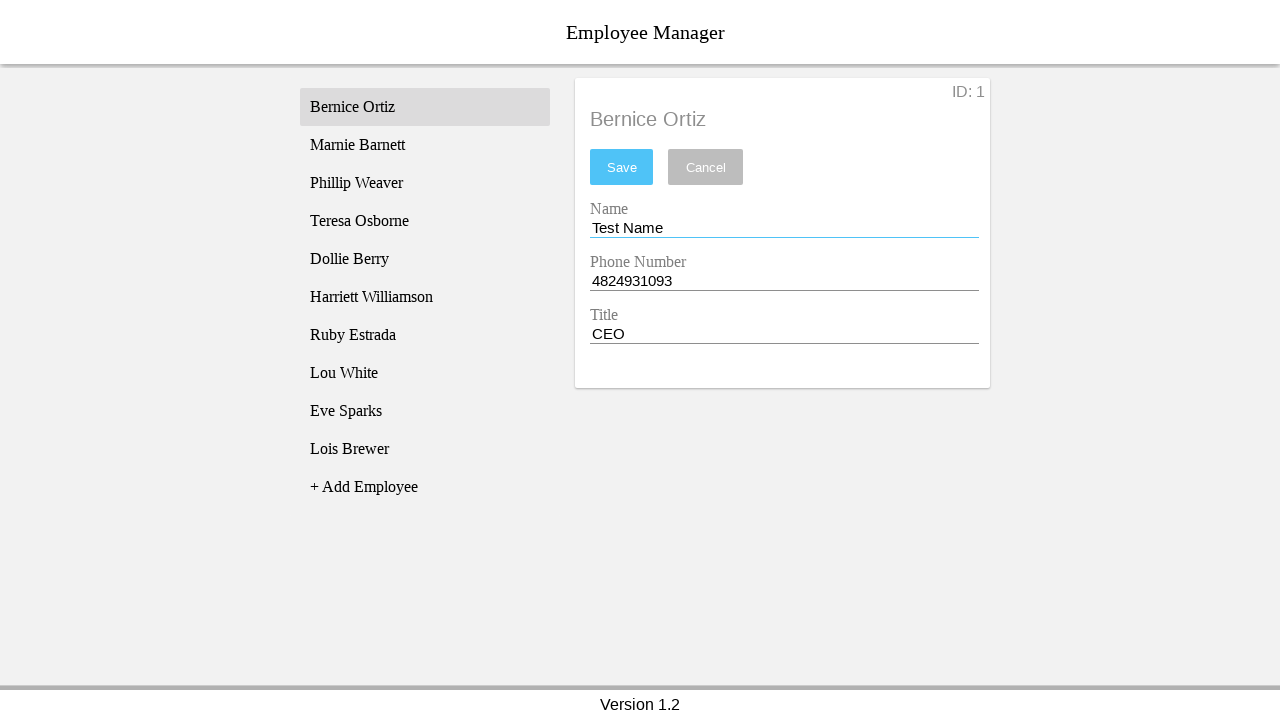

Clicked on Phillip Weaver employee to switch employees at (425, 183) on [name='employee3']
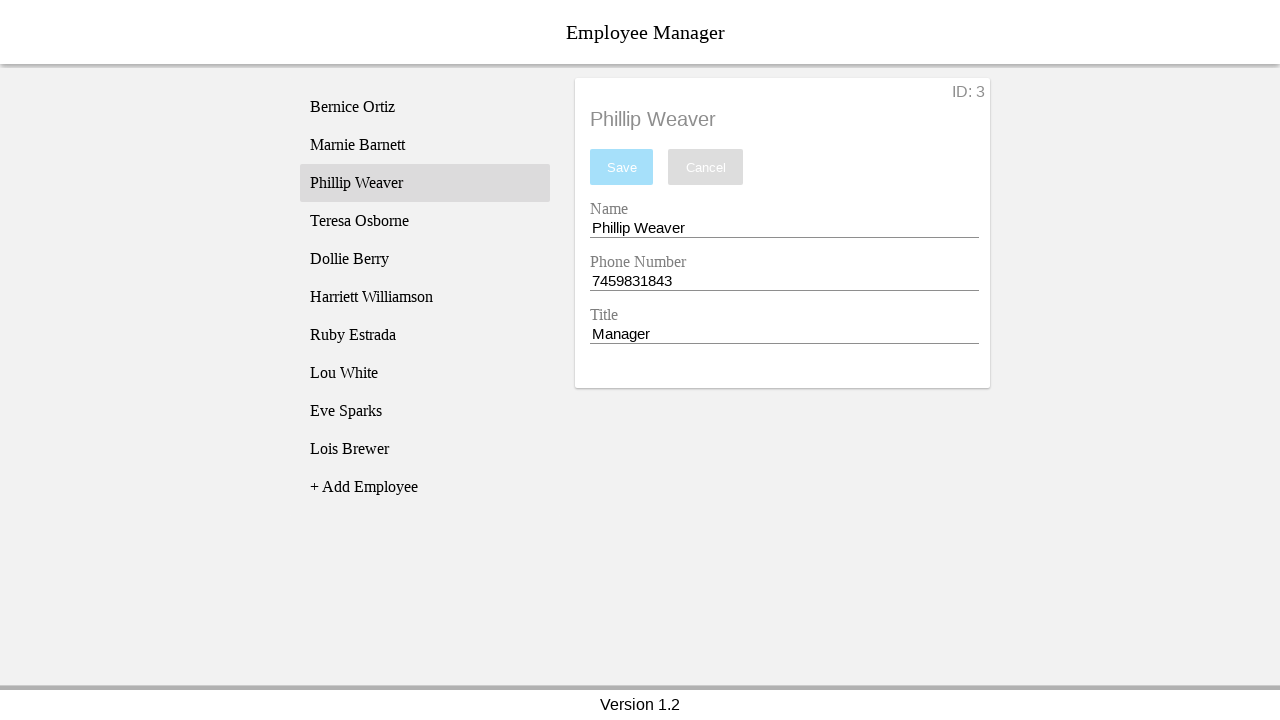

Phillip Weaver's employee details loaded
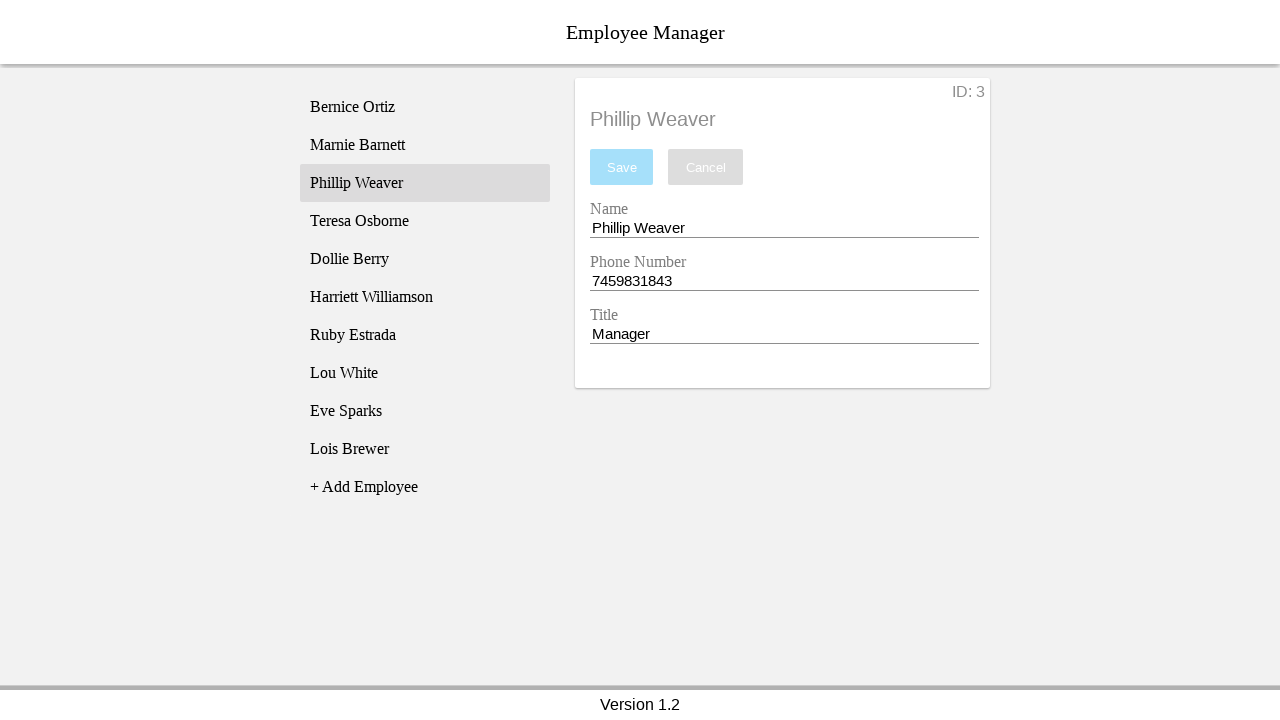

Clicked back on Bernice Ortiz employee at (425, 107) on [name='employee1']
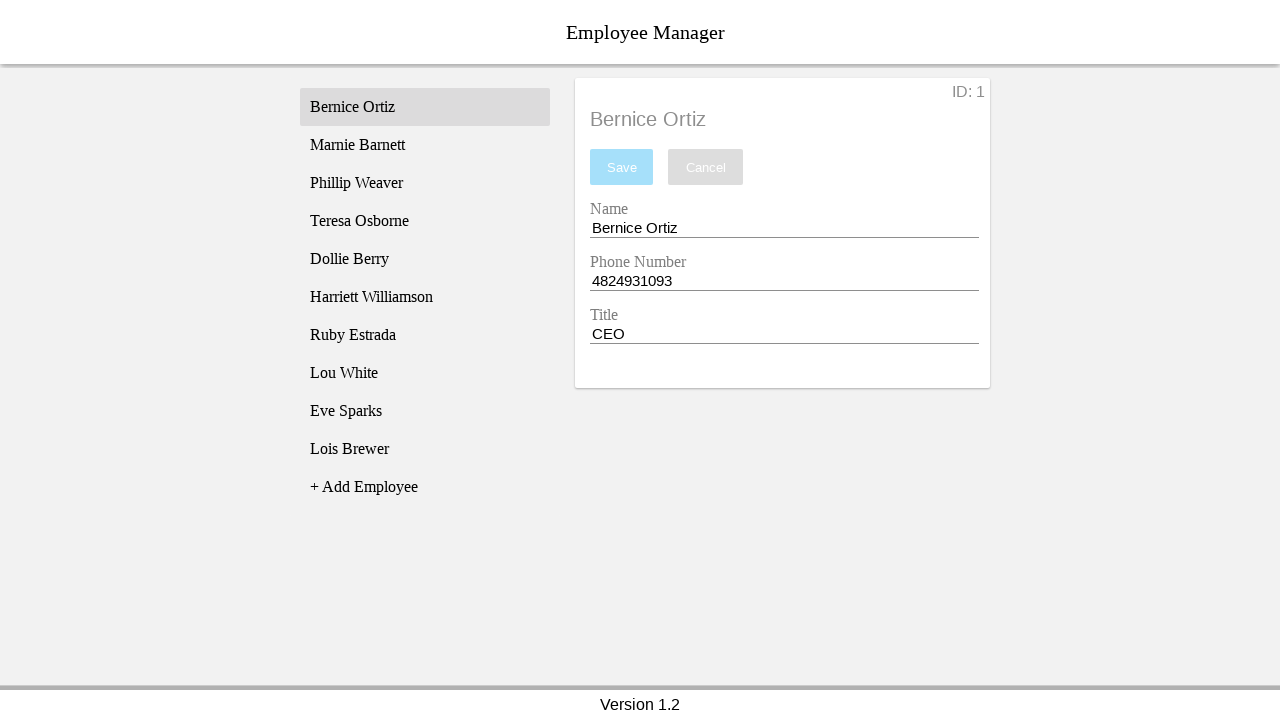

Bernice Ortiz's employee details loaded again
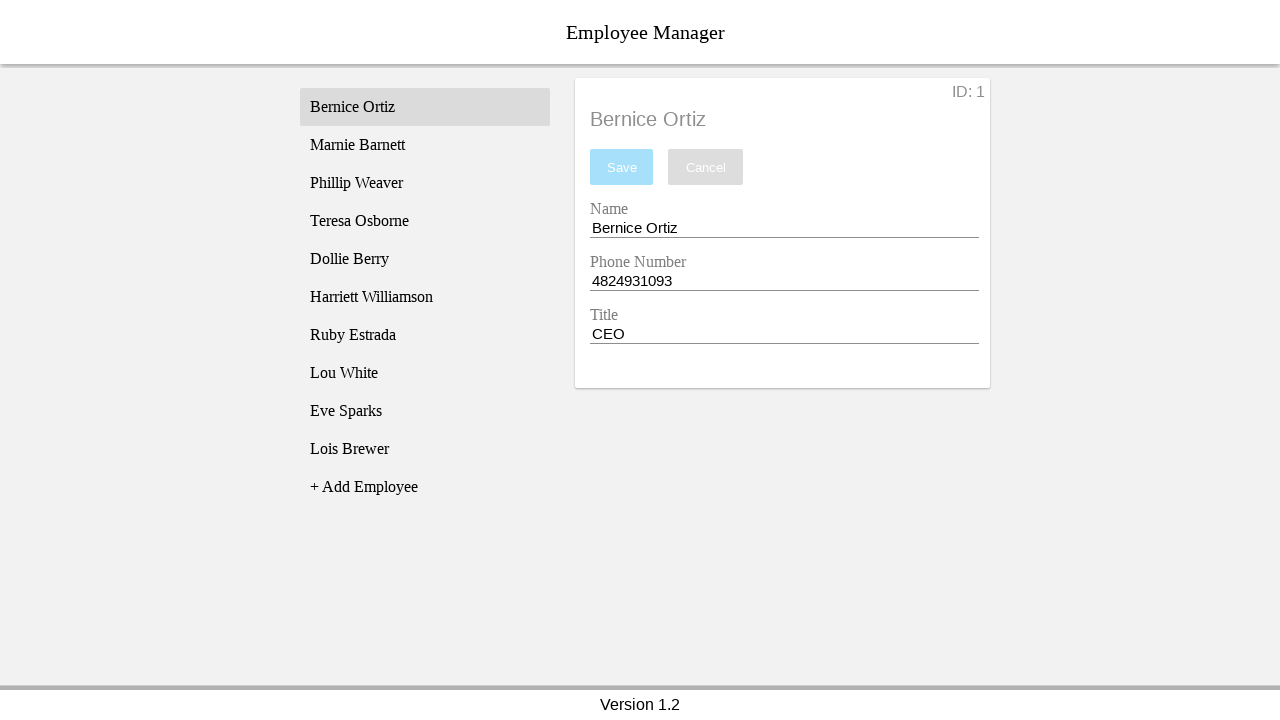

Retrieved name field value: 'Bernice Ortiz'
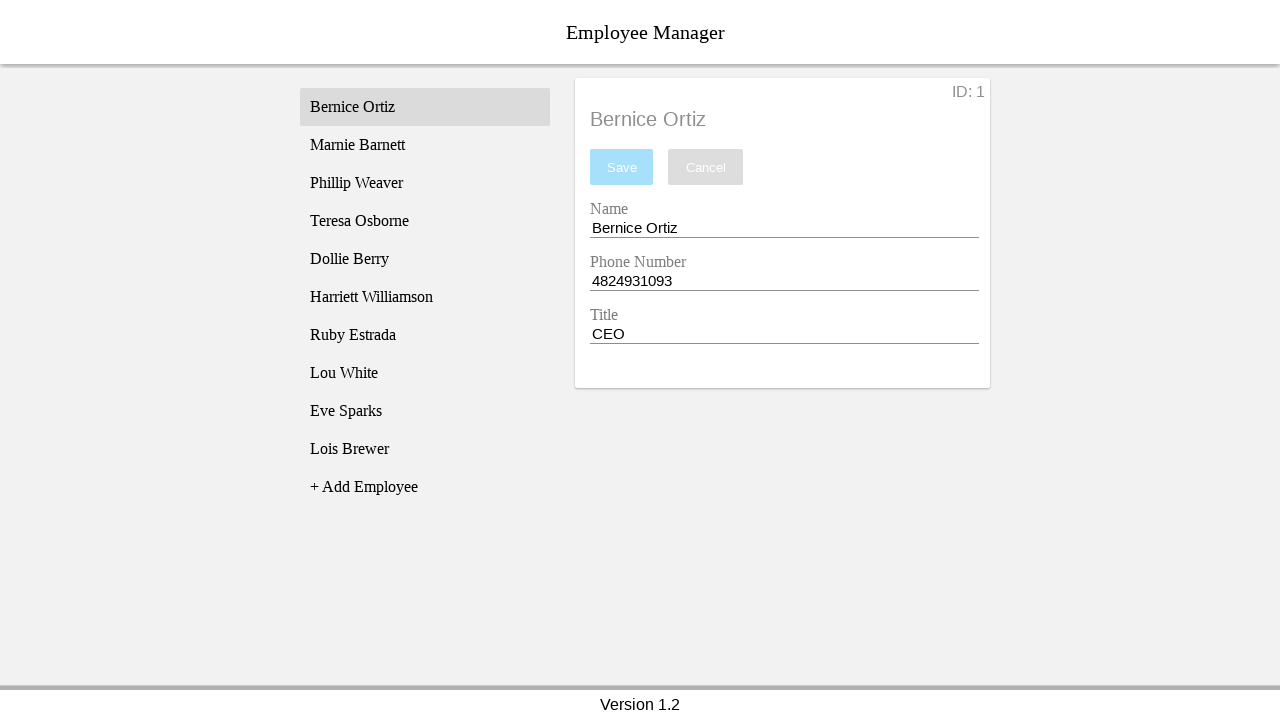

Assertion passed: unsaved change did not persist, name reverted to 'Bernice Ortiz'
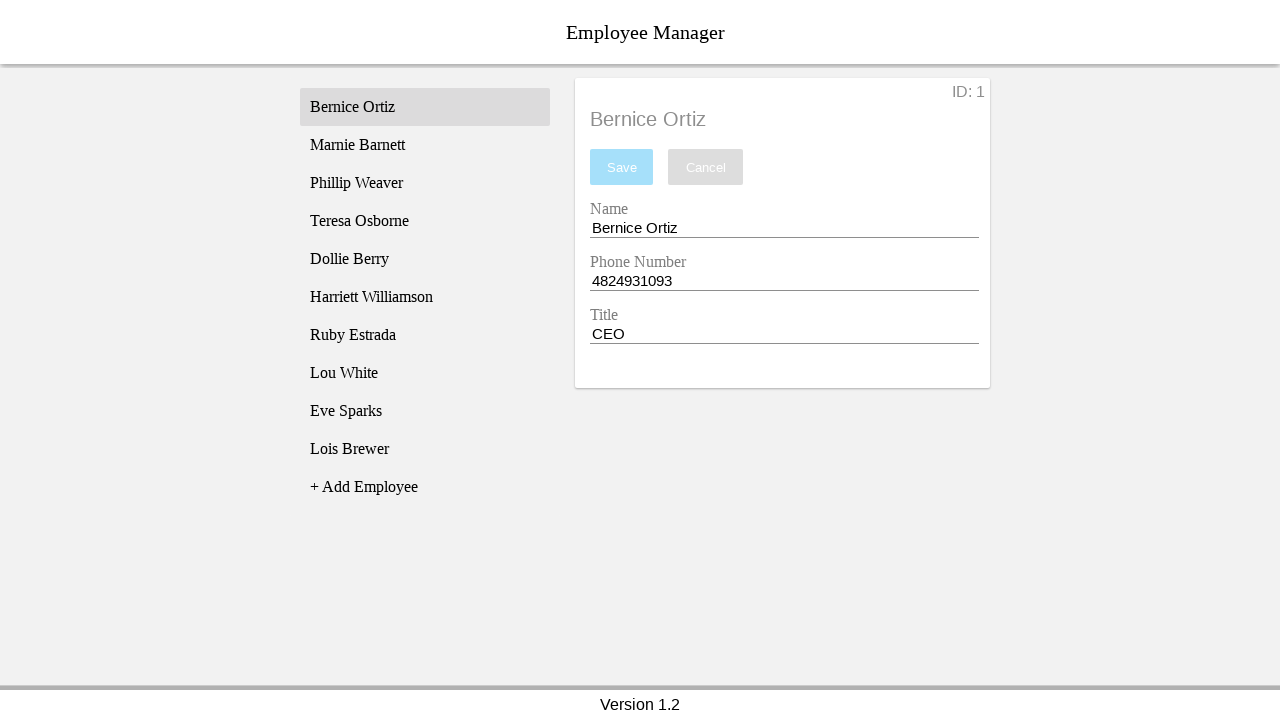

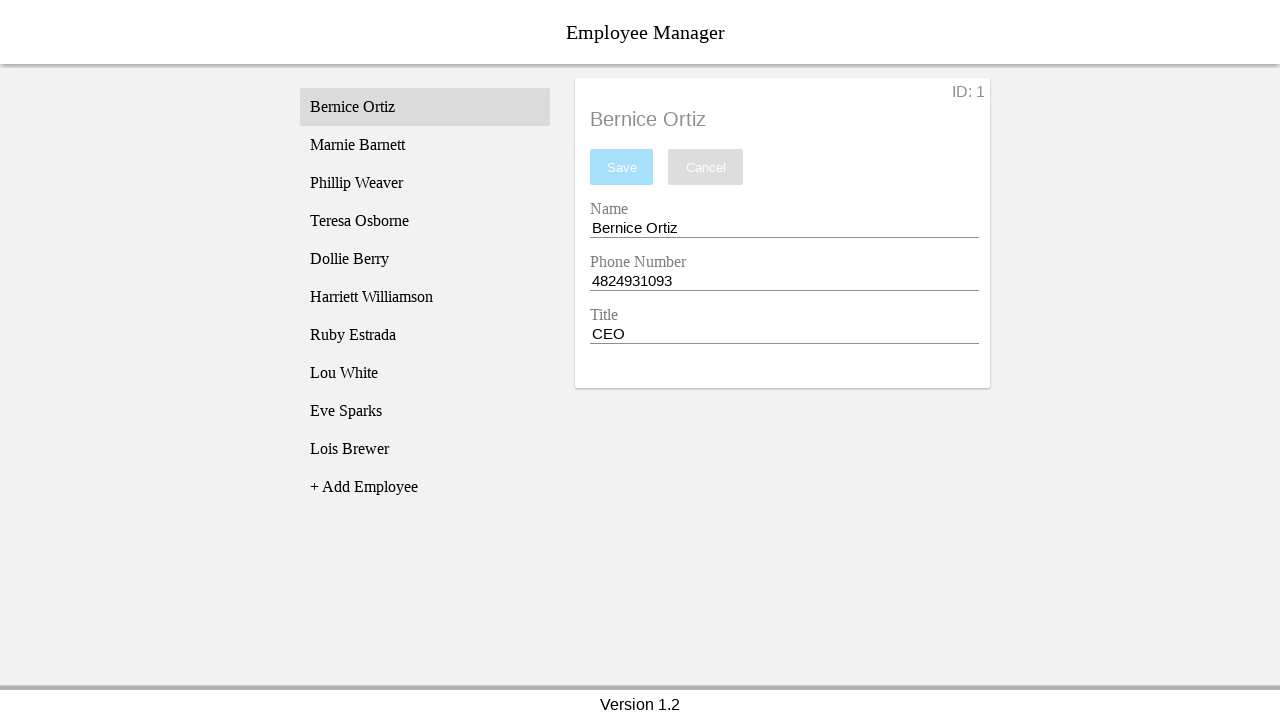